Tests adding specific vegetable items (Cucumber, Brocolli, Beetroot) to a shopping cart on an e-commerce practice site by iterating through products and clicking the add to cart button for matching items.

Starting URL: https://rahulshettyacademy.com/seleniumPractise/

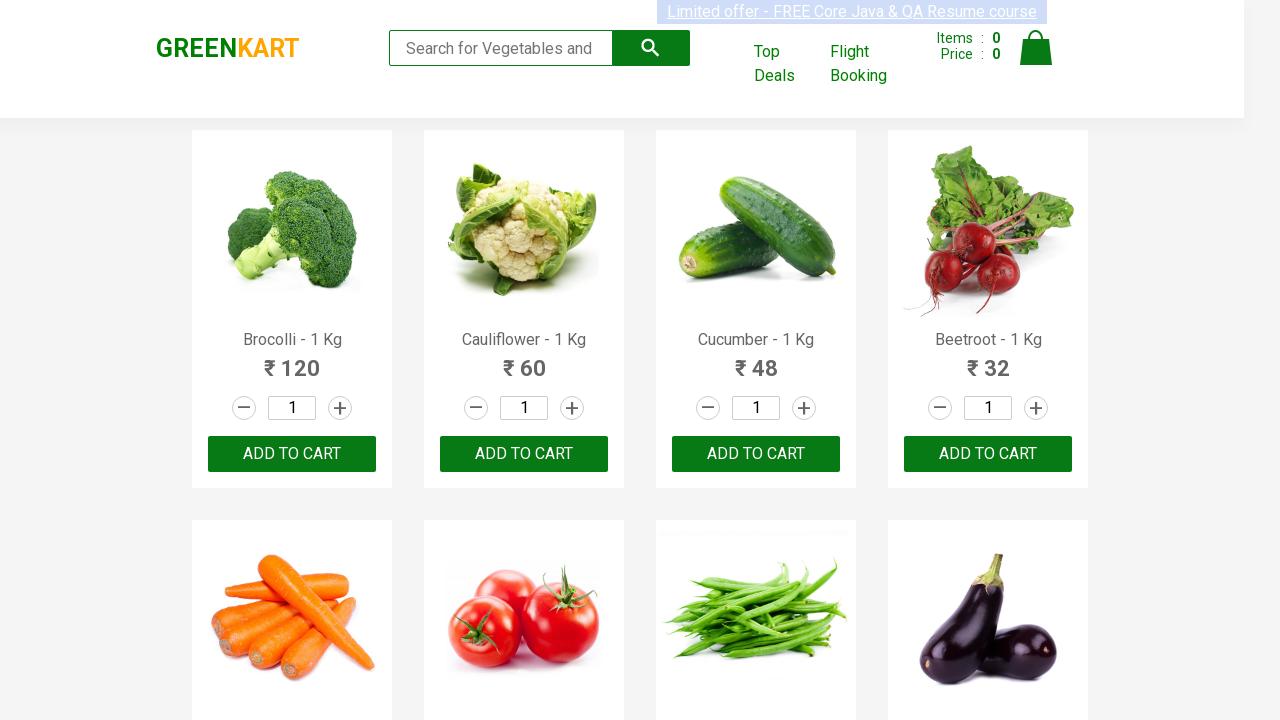

Waited for product names to load on the page
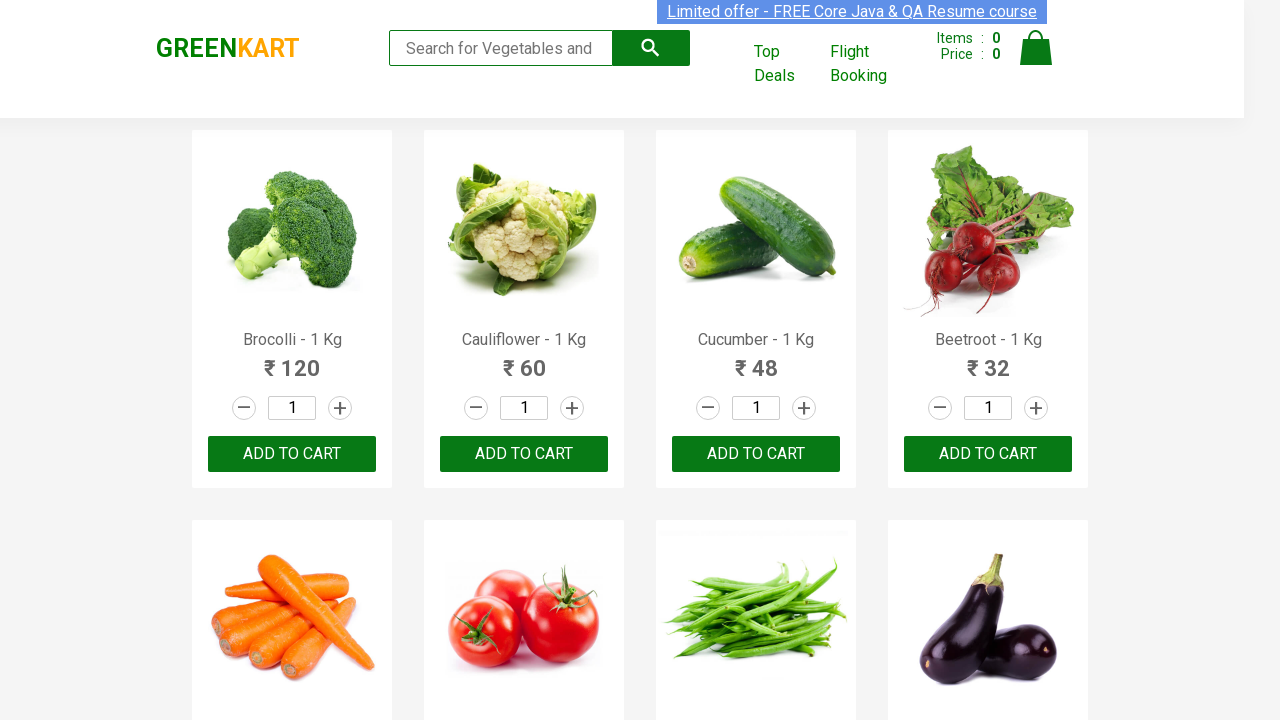

Retrieved all product elements from the page
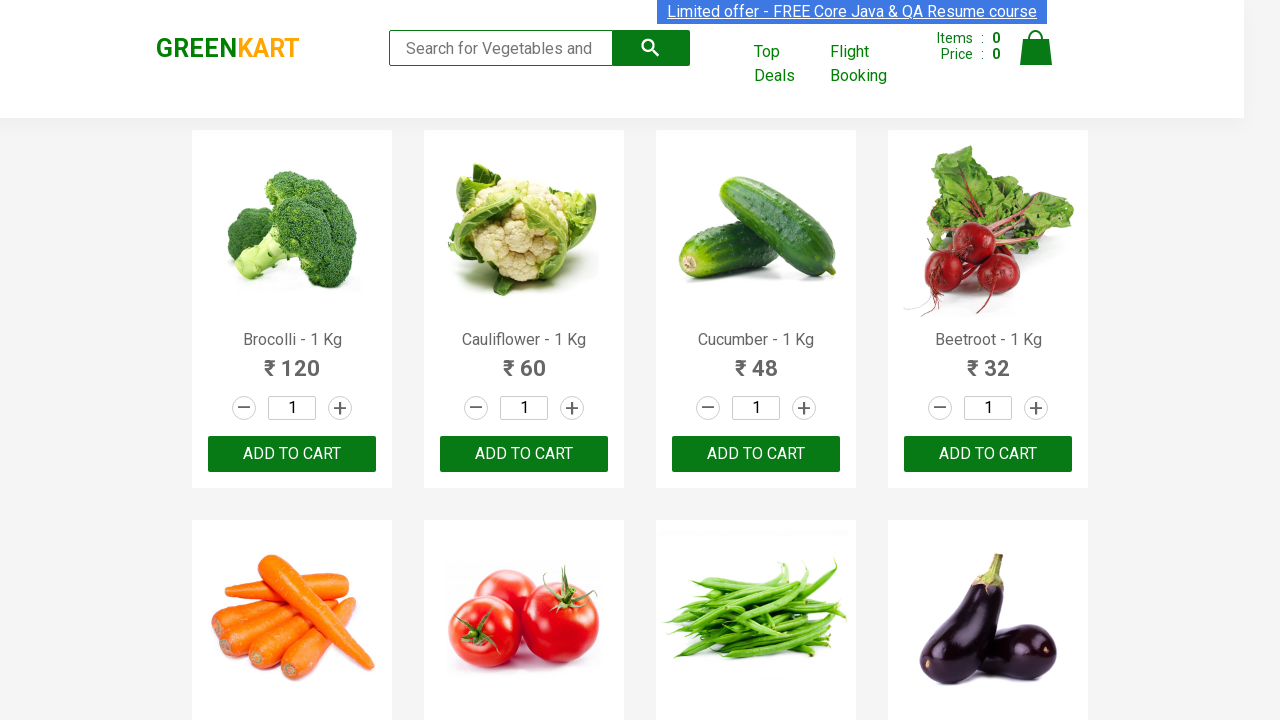

Retrieved product text: 'Brocolli - 1 Kg'
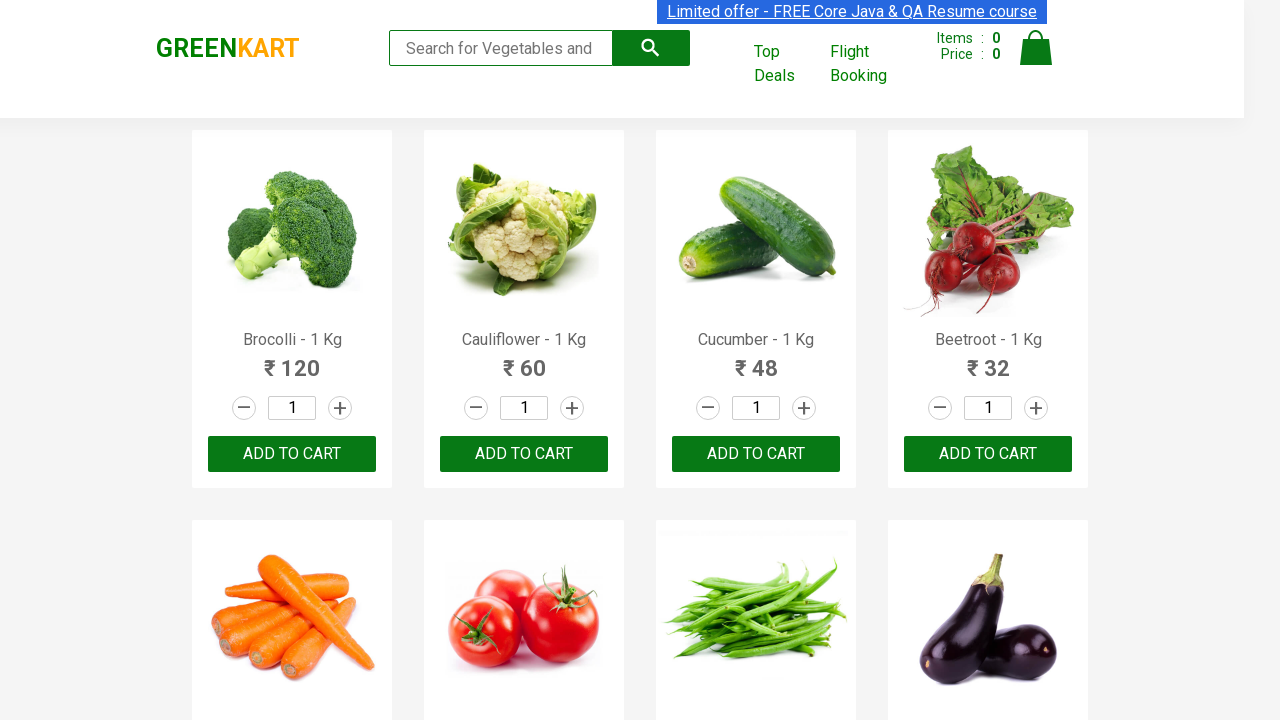

Found matching item: 'Brocolli' (item 1 of 3)
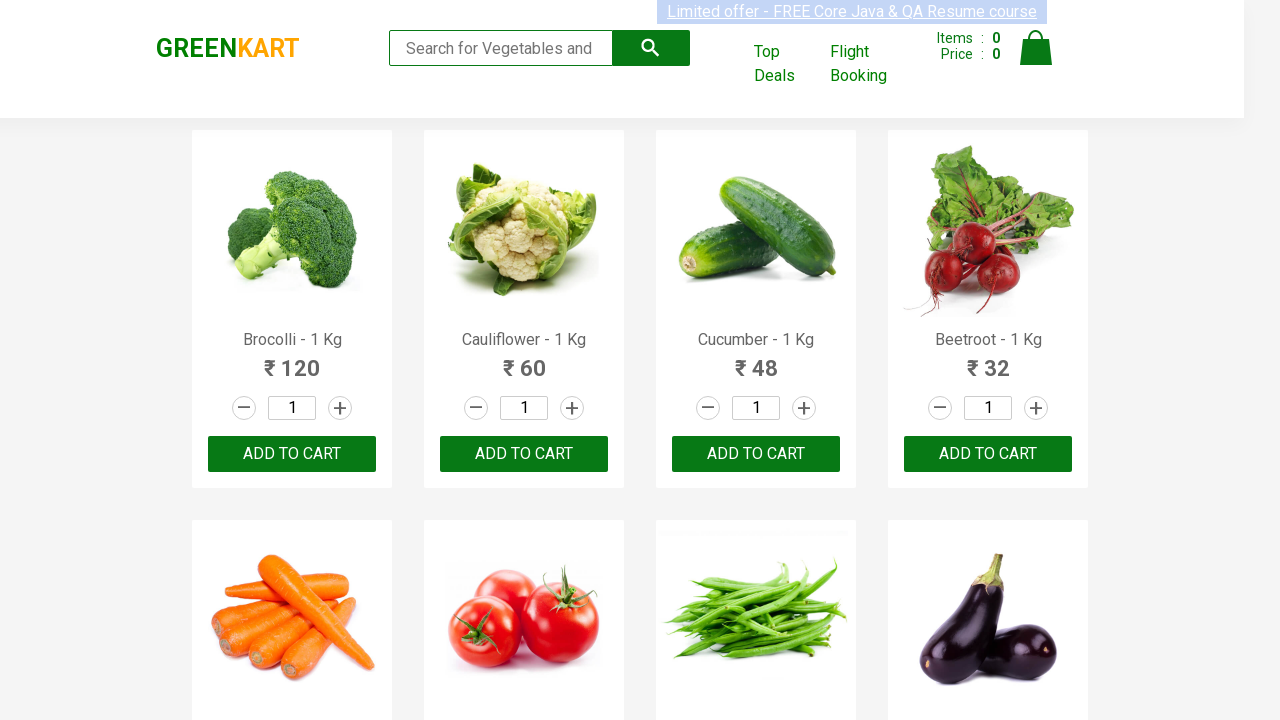

Clicked 'Add to cart' button for 'Brocolli' at (292, 454) on xpath=//div[@class='product-action']/button >> nth=0
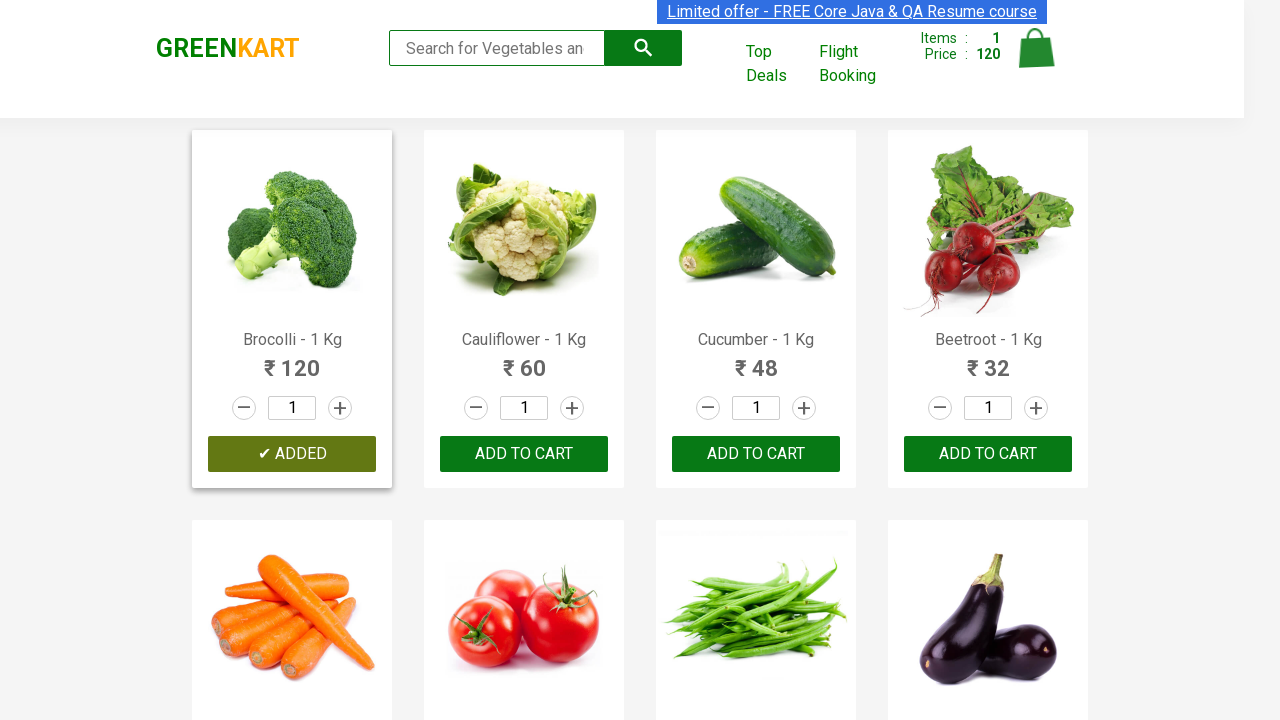

Retrieved product text: 'Cauliflower - 1 Kg'
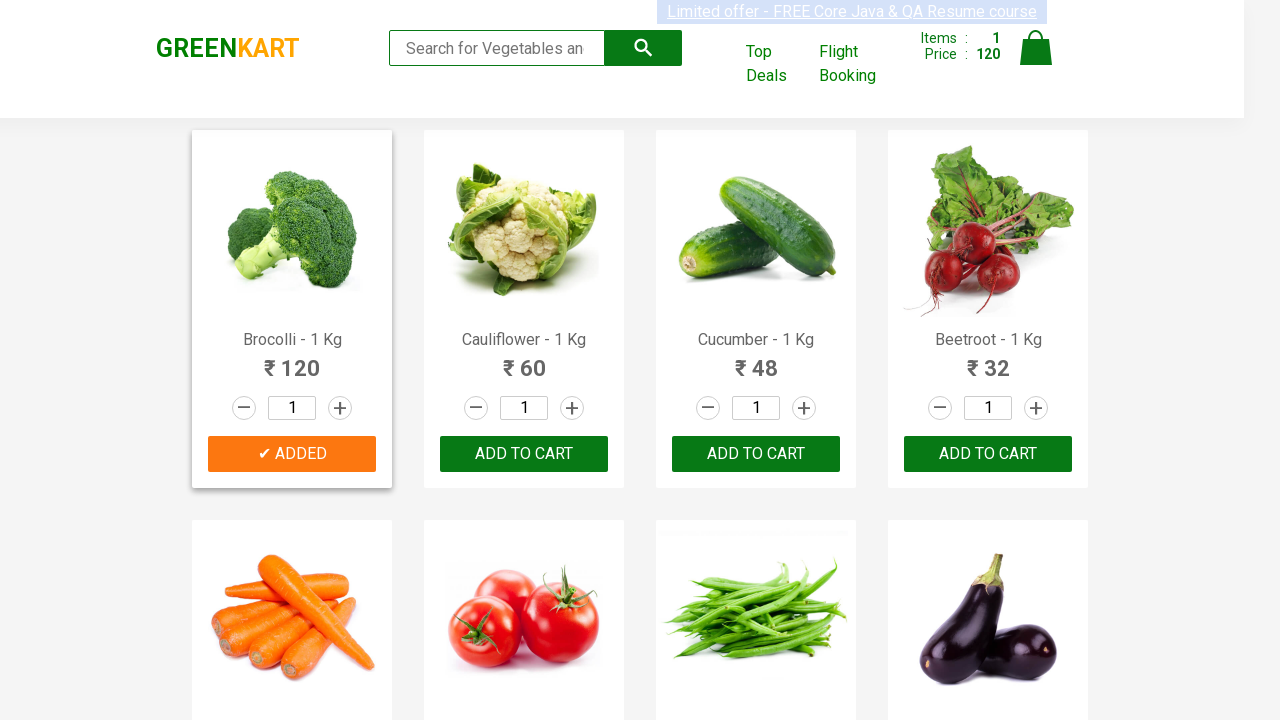

Retrieved product text: 'Cucumber - 1 Kg'
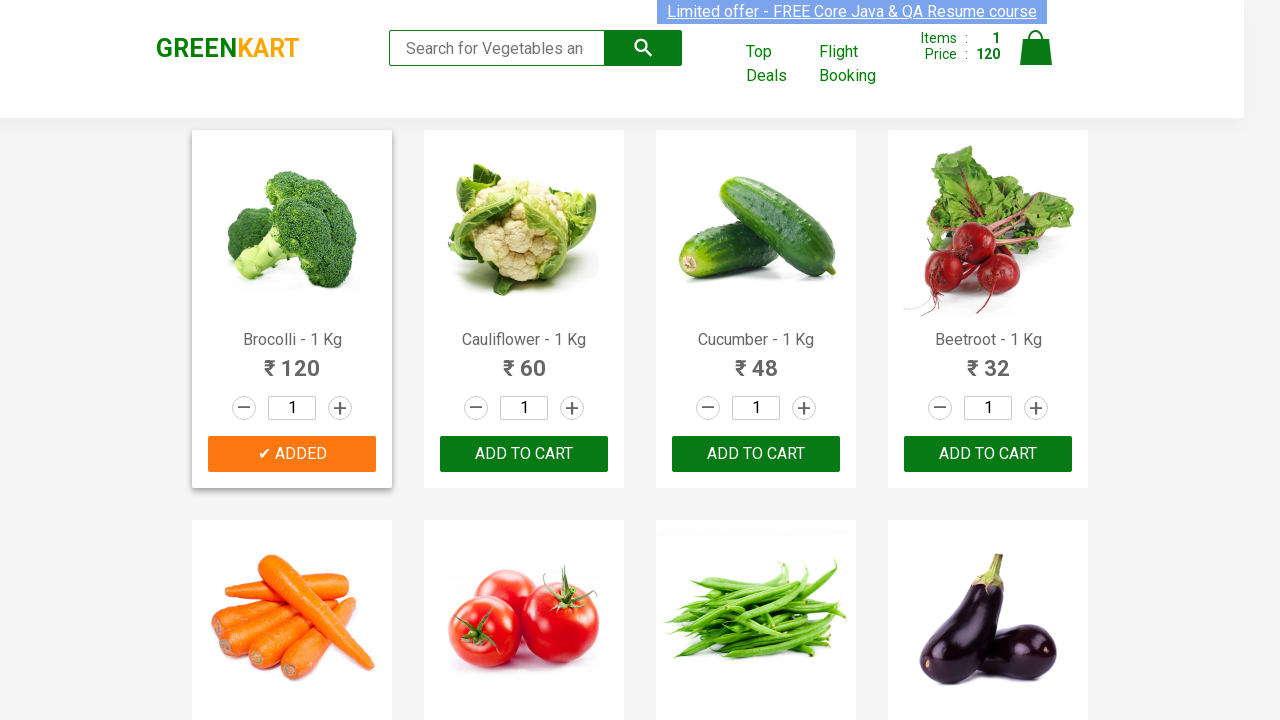

Found matching item: 'Cucumber' (item 2 of 3)
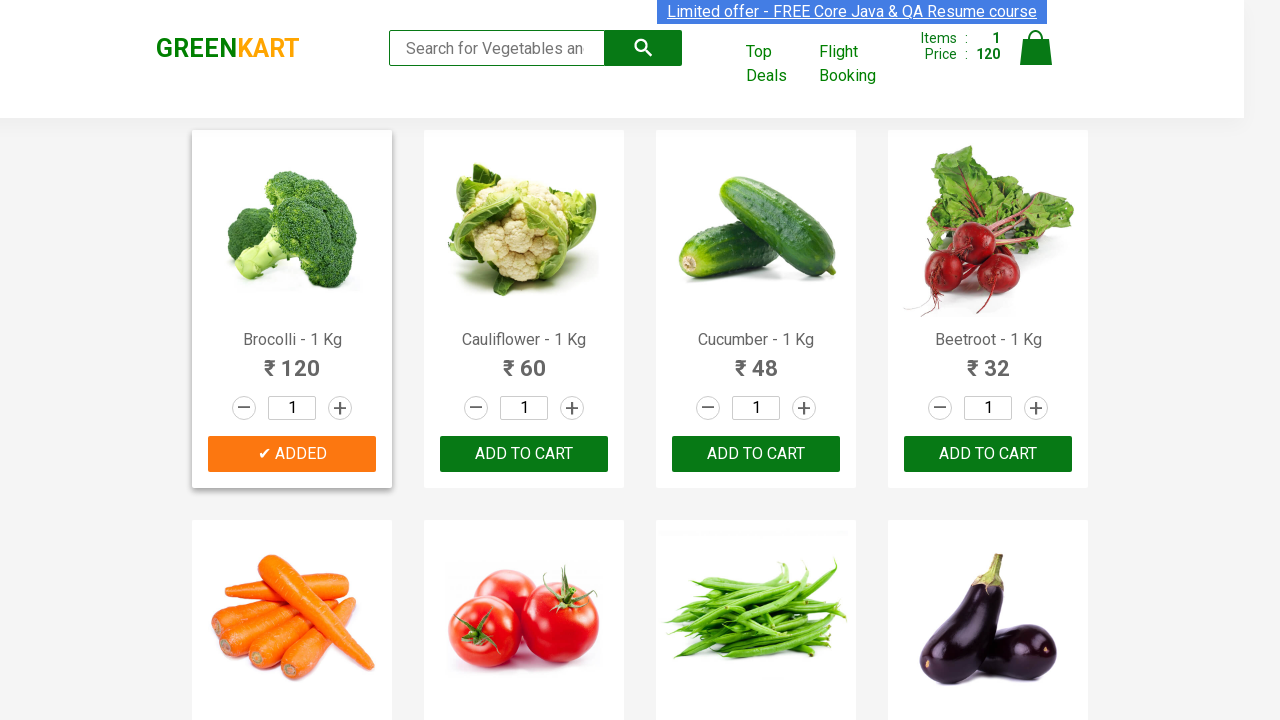

Clicked 'Add to cart' button for 'Cucumber' at (756, 454) on xpath=//div[@class='product-action']/button >> nth=2
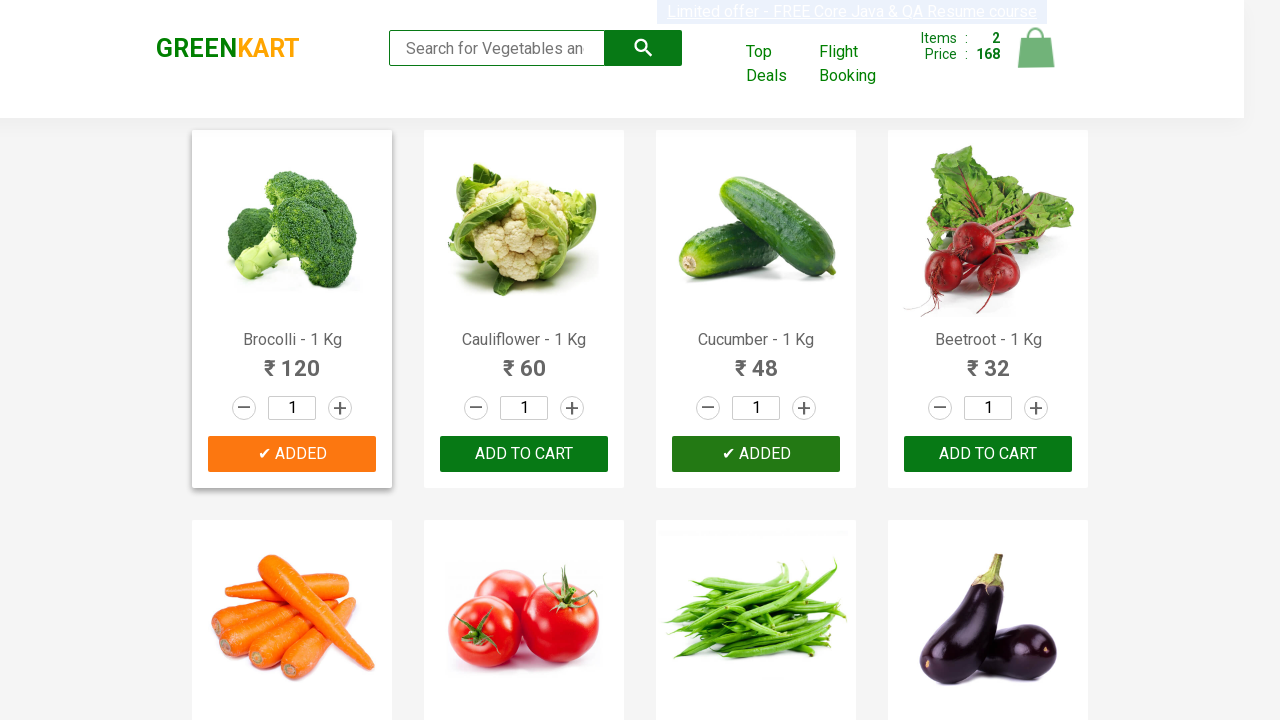

Retrieved product text: 'Beetroot - 1 Kg'
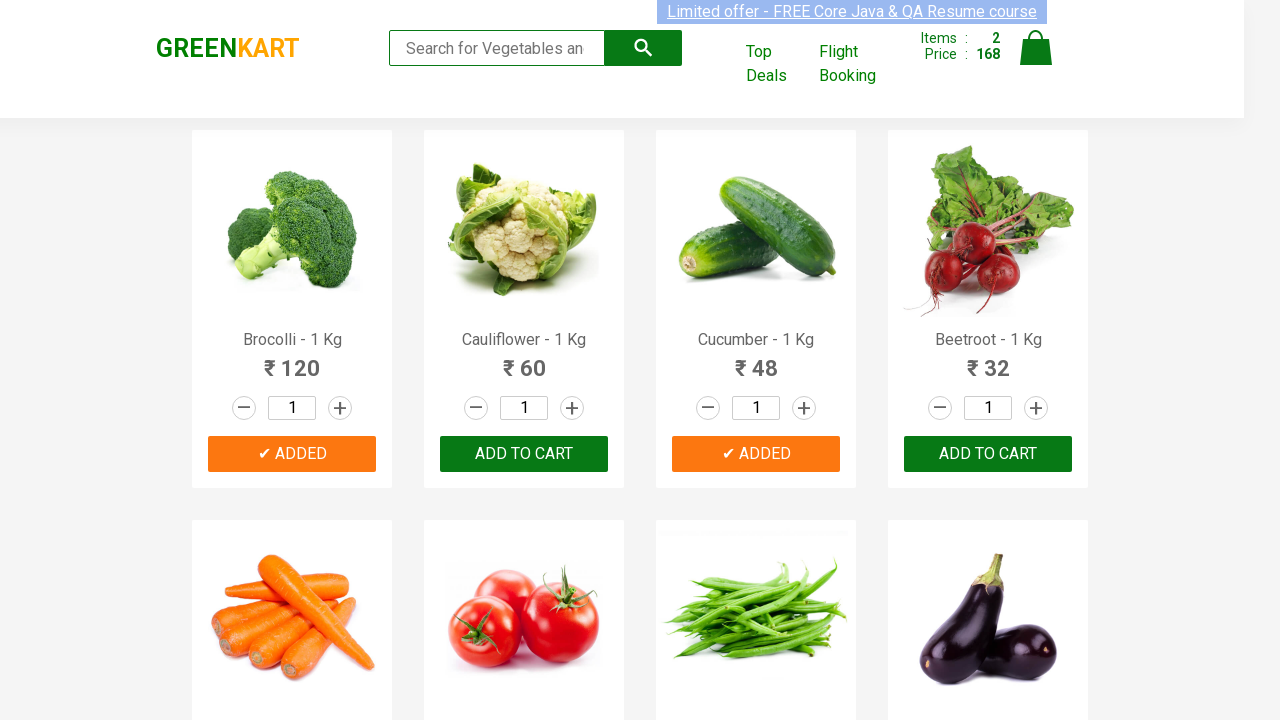

Found matching item: 'Beetroot' (item 3 of 3)
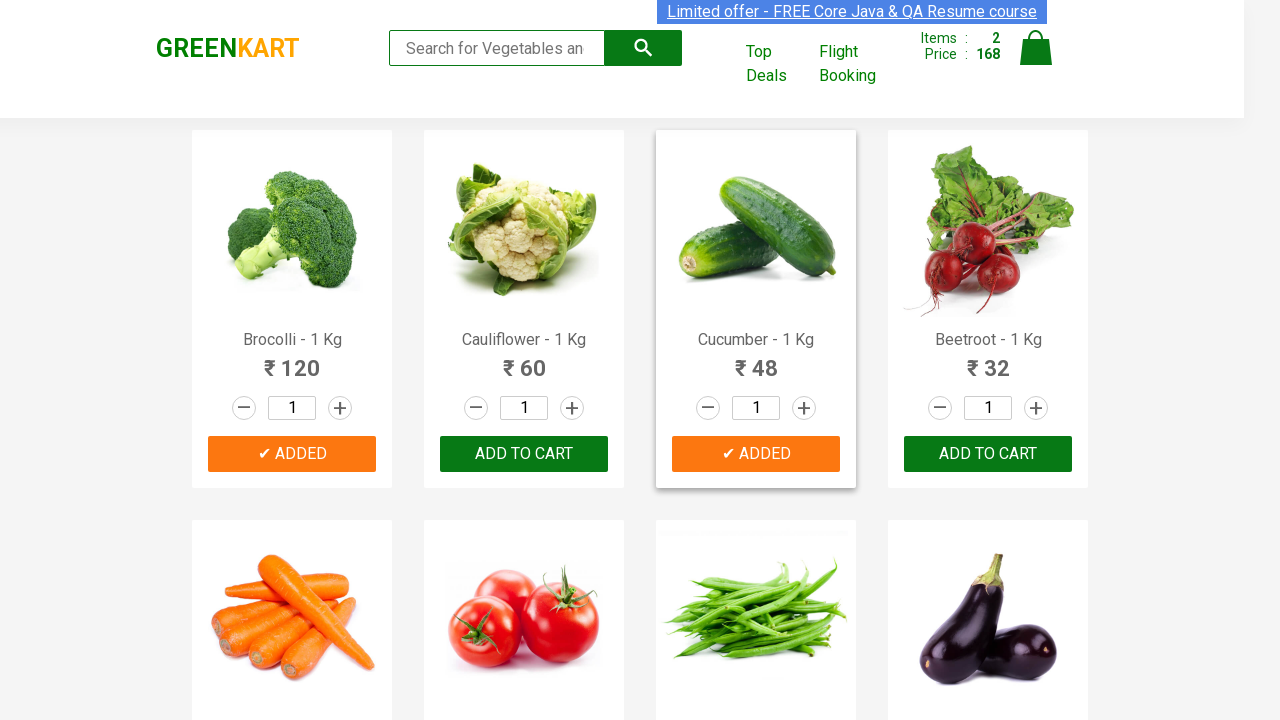

Clicked 'Add to cart' button for 'Beetroot' at (988, 454) on xpath=//div[@class='product-action']/button >> nth=3
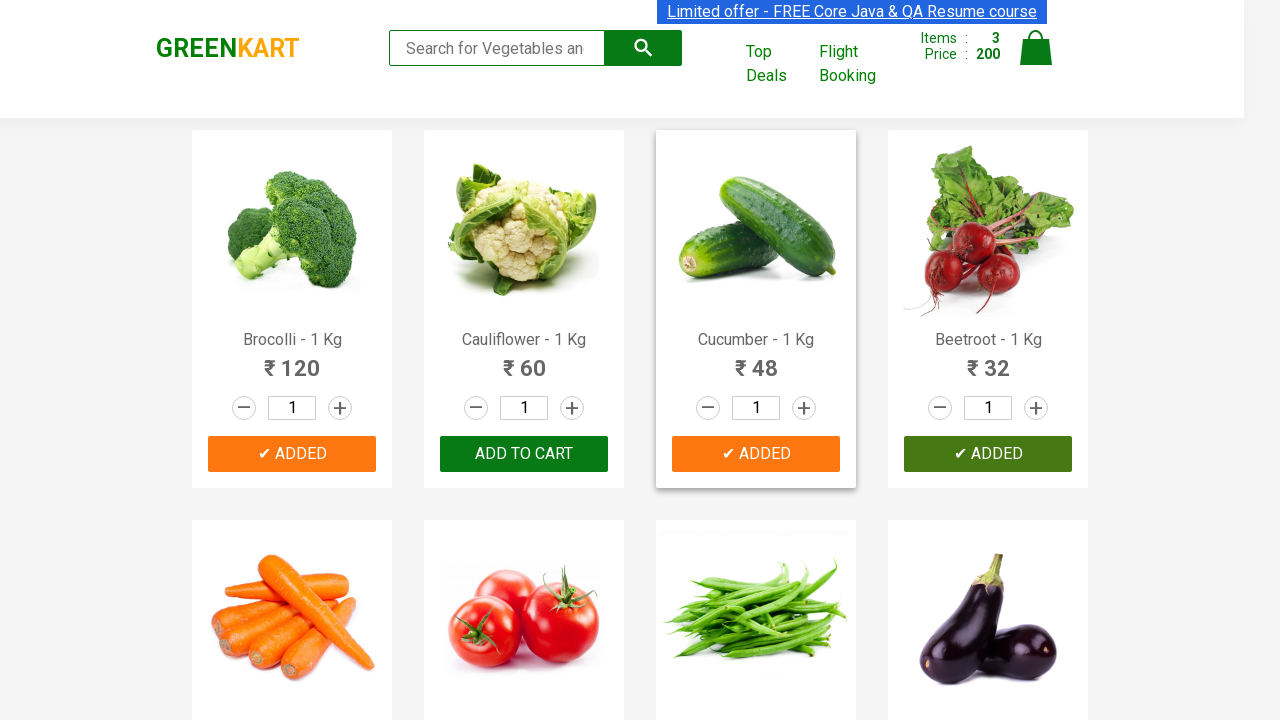

All required items have been added to cart
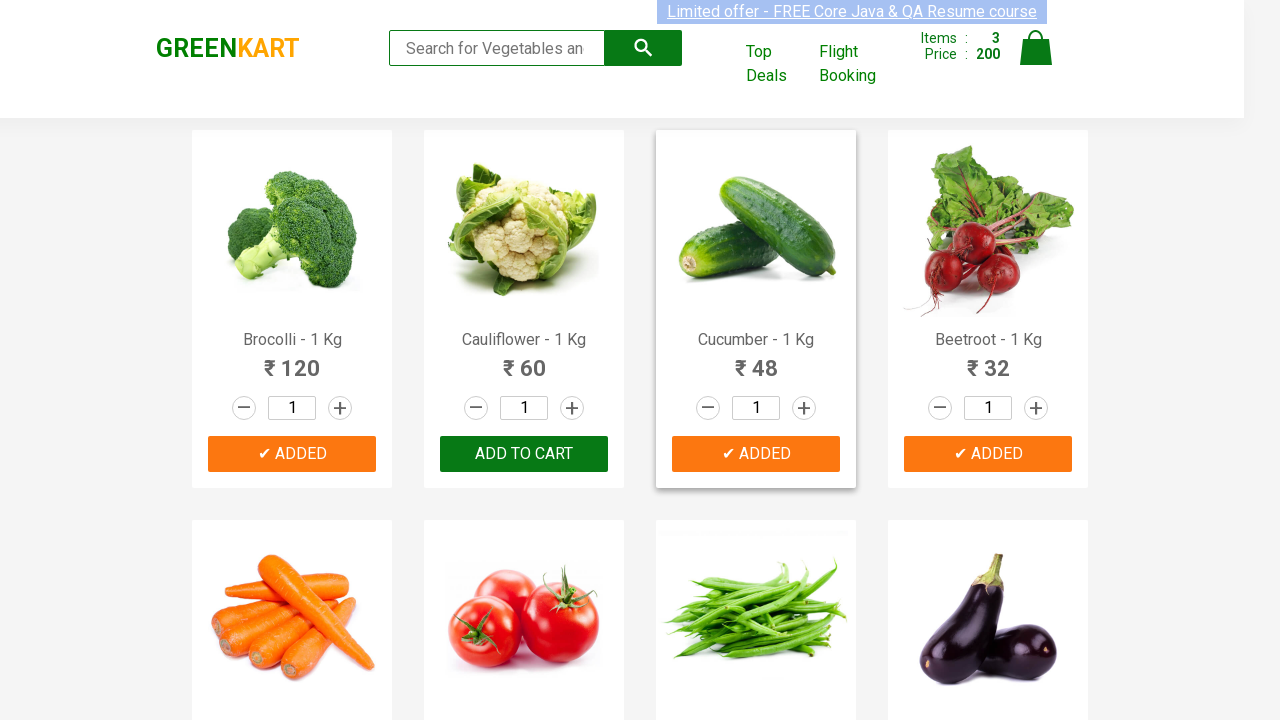

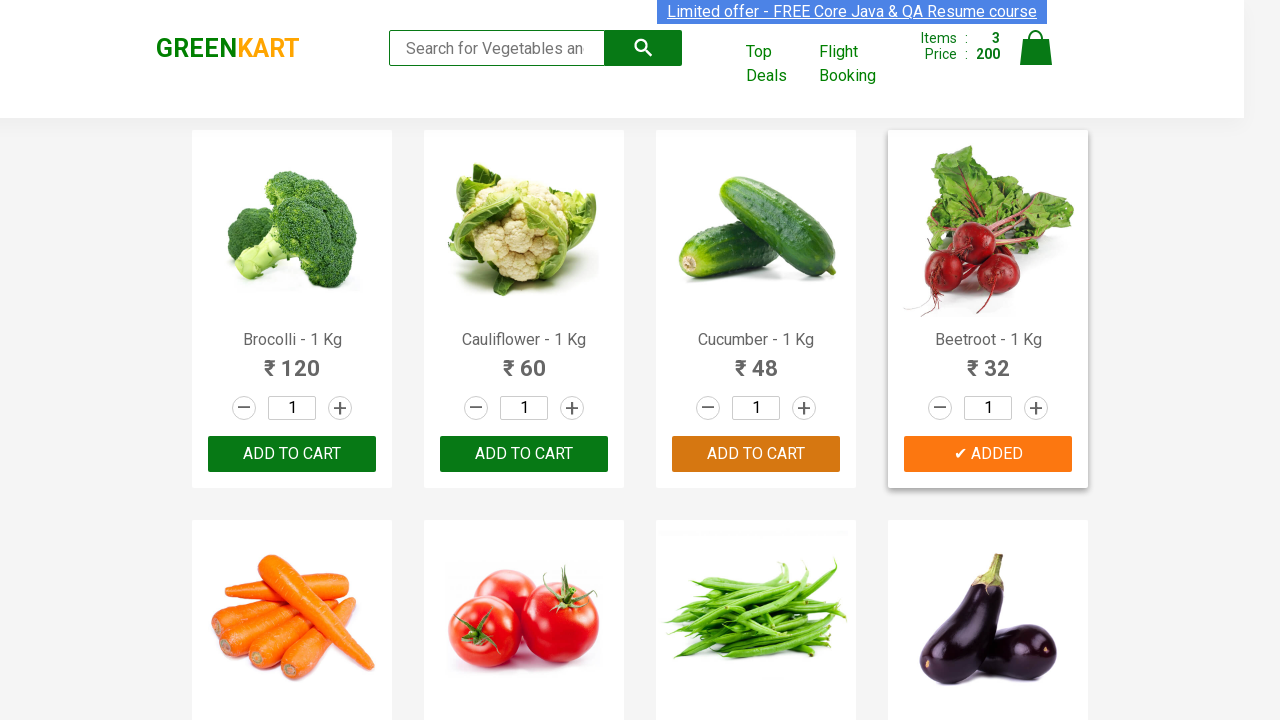